Tests dynamic control behavior by clicking the remove button and verifying that the checkbox disappears and a confirmation message appears

Starting URL: https://practice.cydeo.com/dynamic_controls

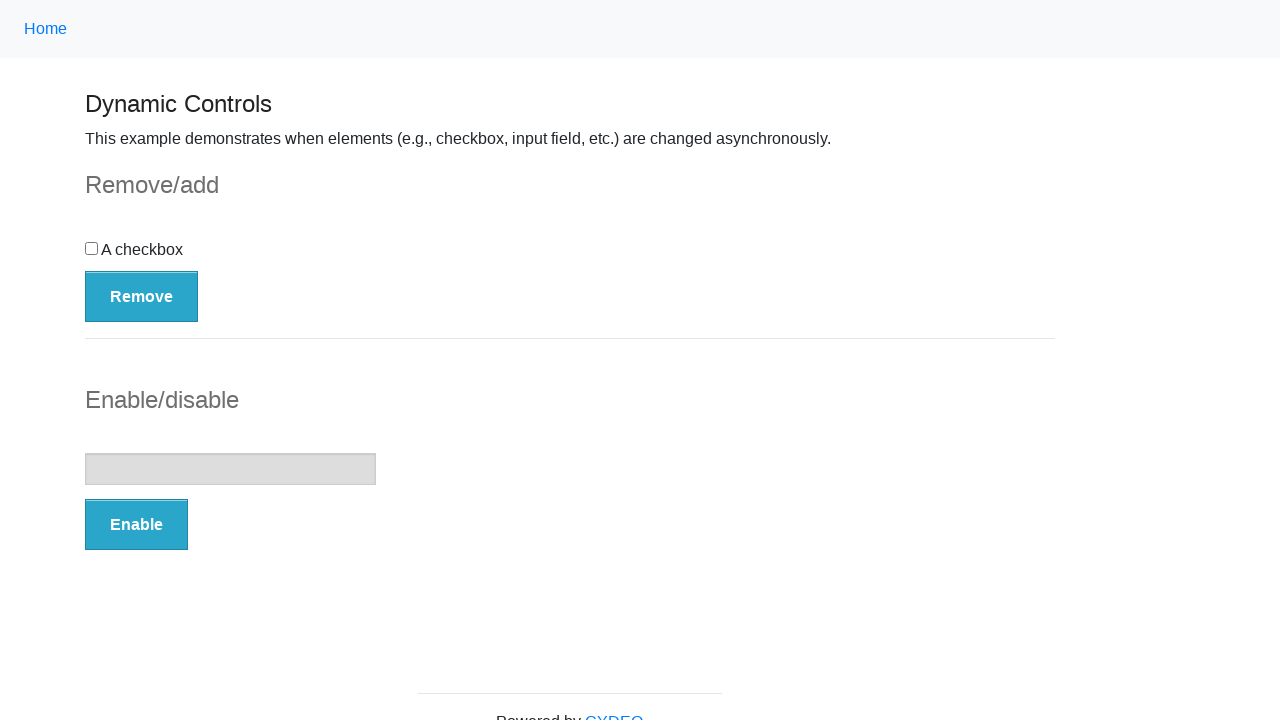

Clicked the Remove button to trigger dynamic control removal at (142, 296) on button:has-text('Remove')
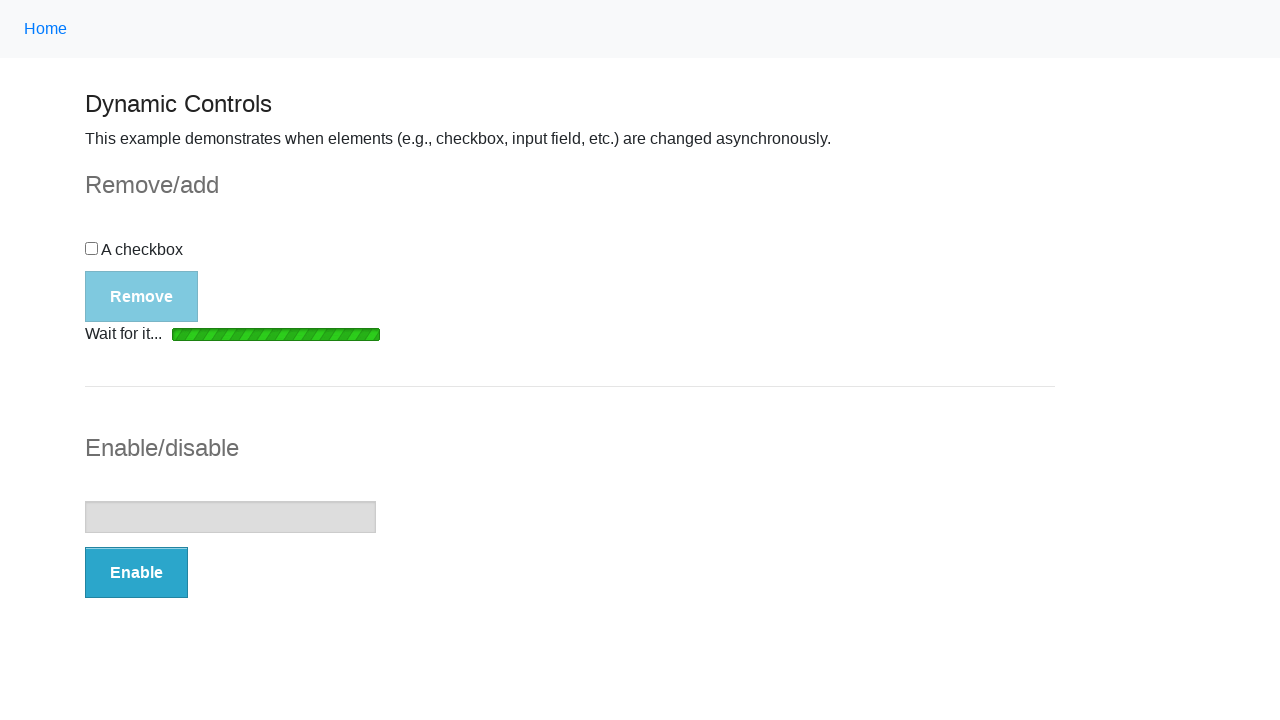

Loading bar disappeared after clicking Remove button
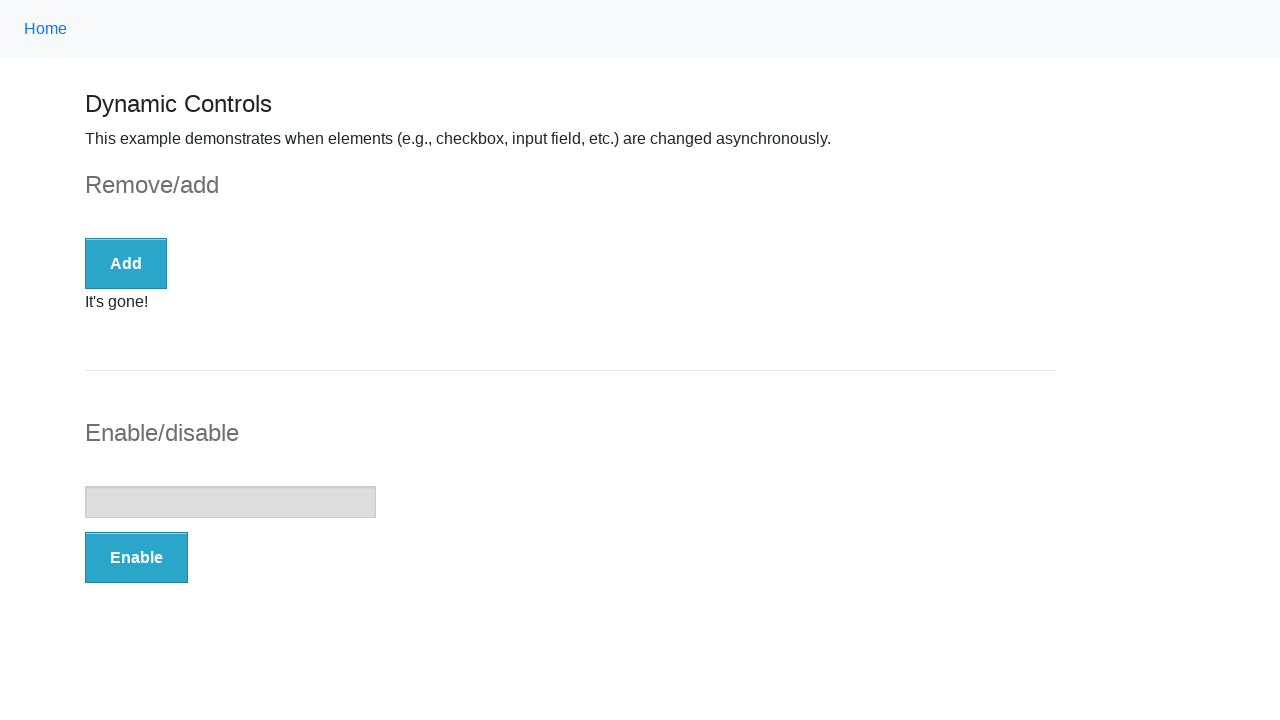

Checked visibility status of checkbox element
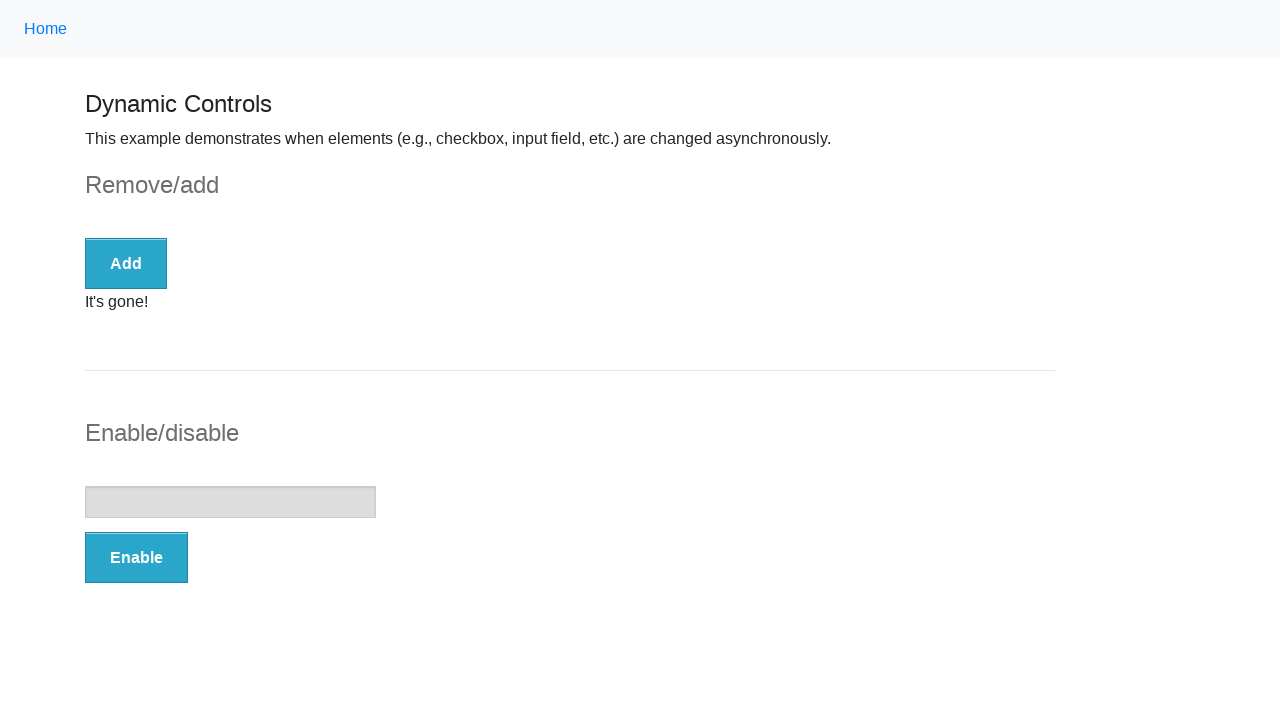

Verified that checkbox is no longer visible
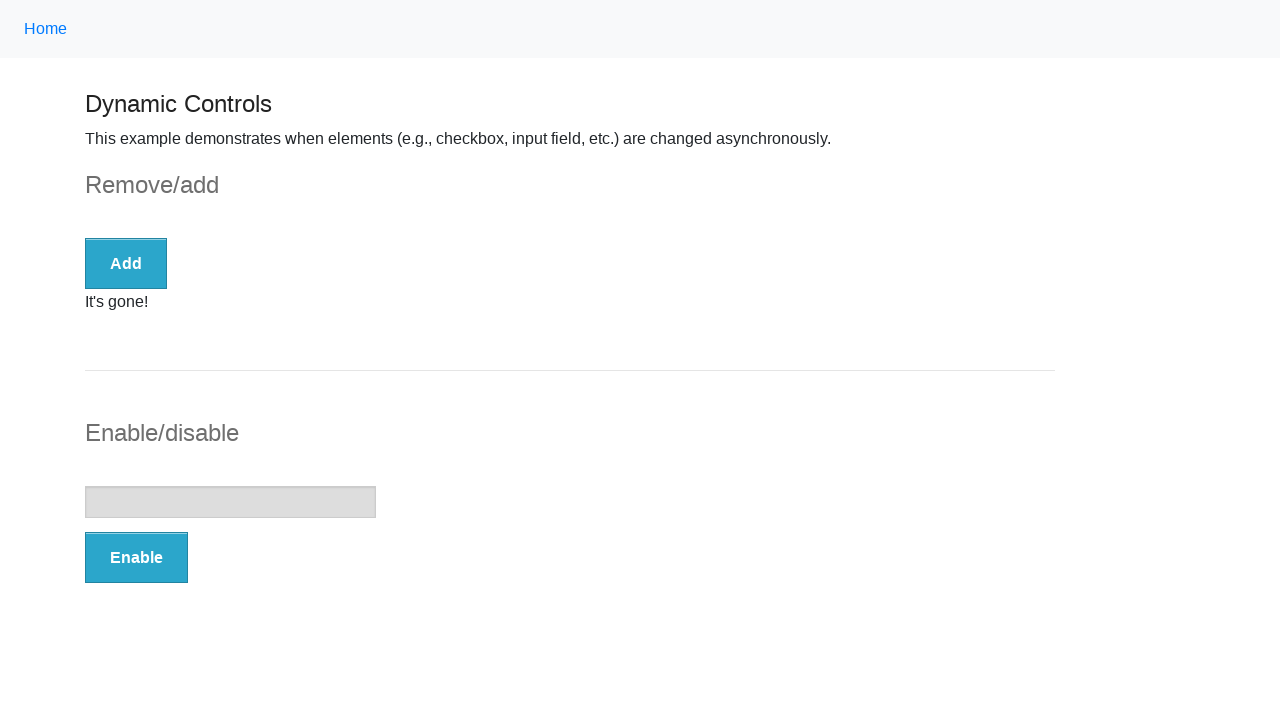

Confirmation message 'It's gone!' appeared on page
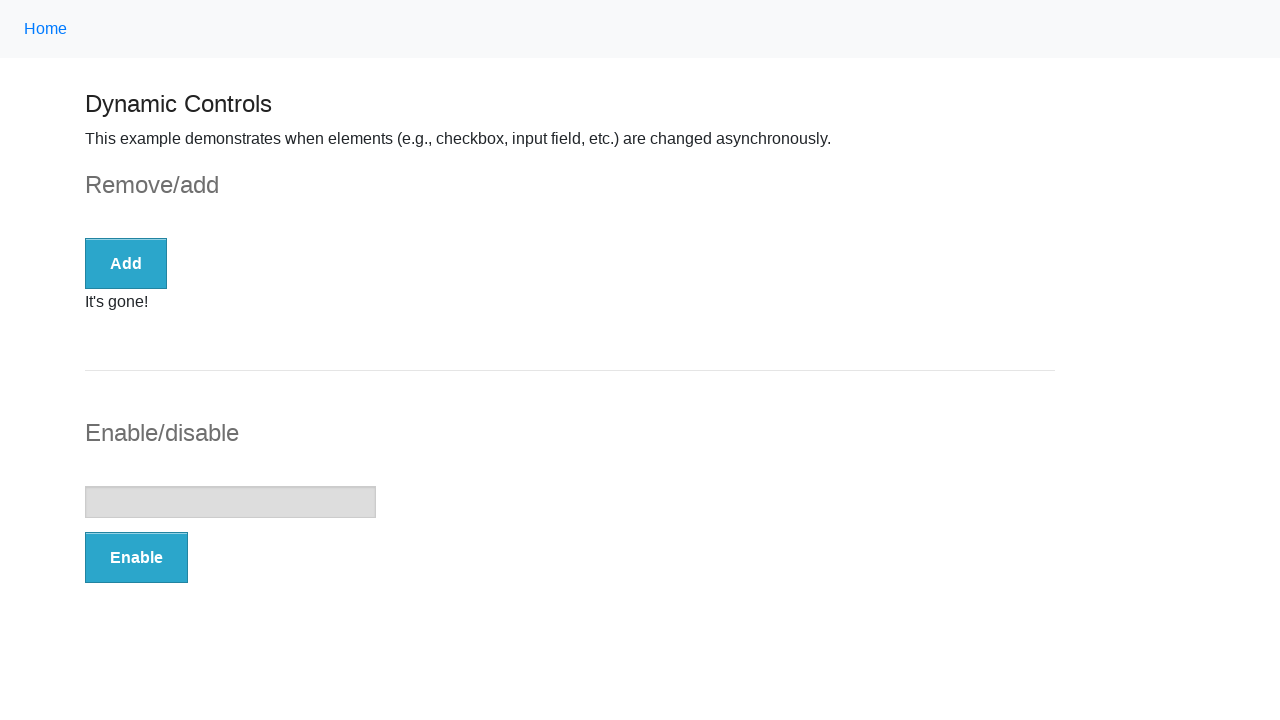

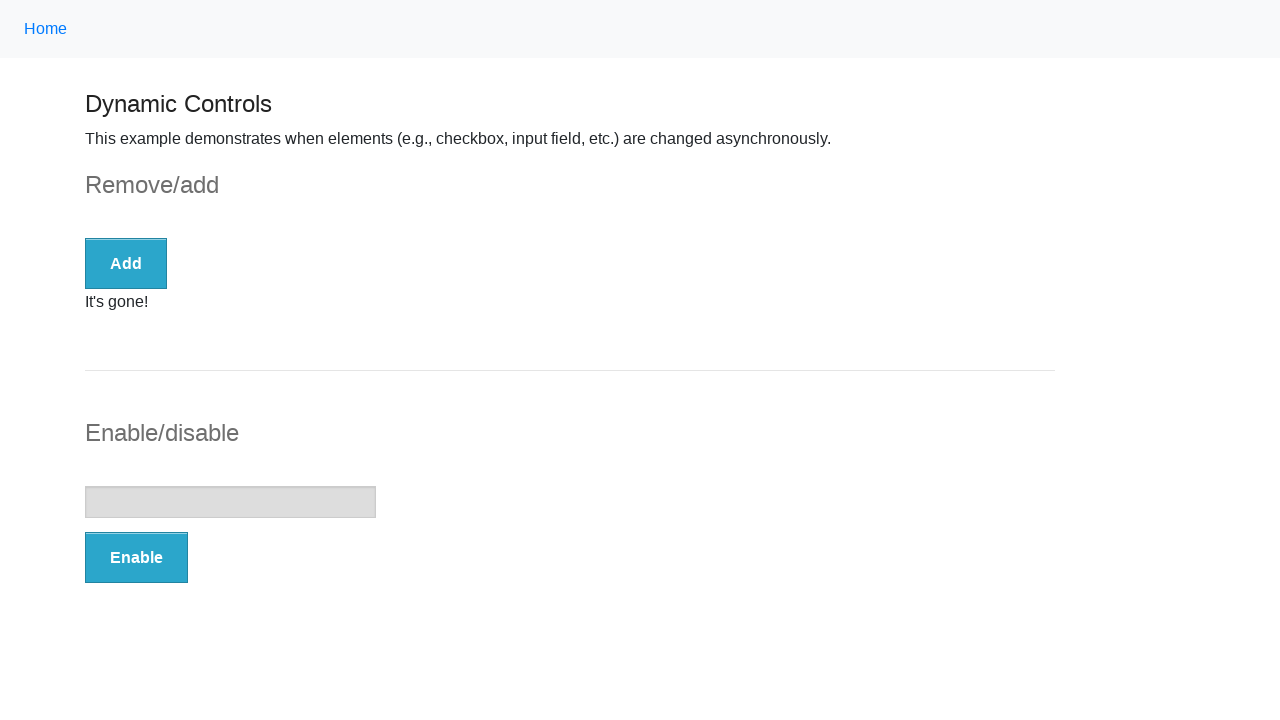